Navigates to YouTube and verifies that the YouTube logo image is displayed on the page

Starting URL: https://www.youtube.com

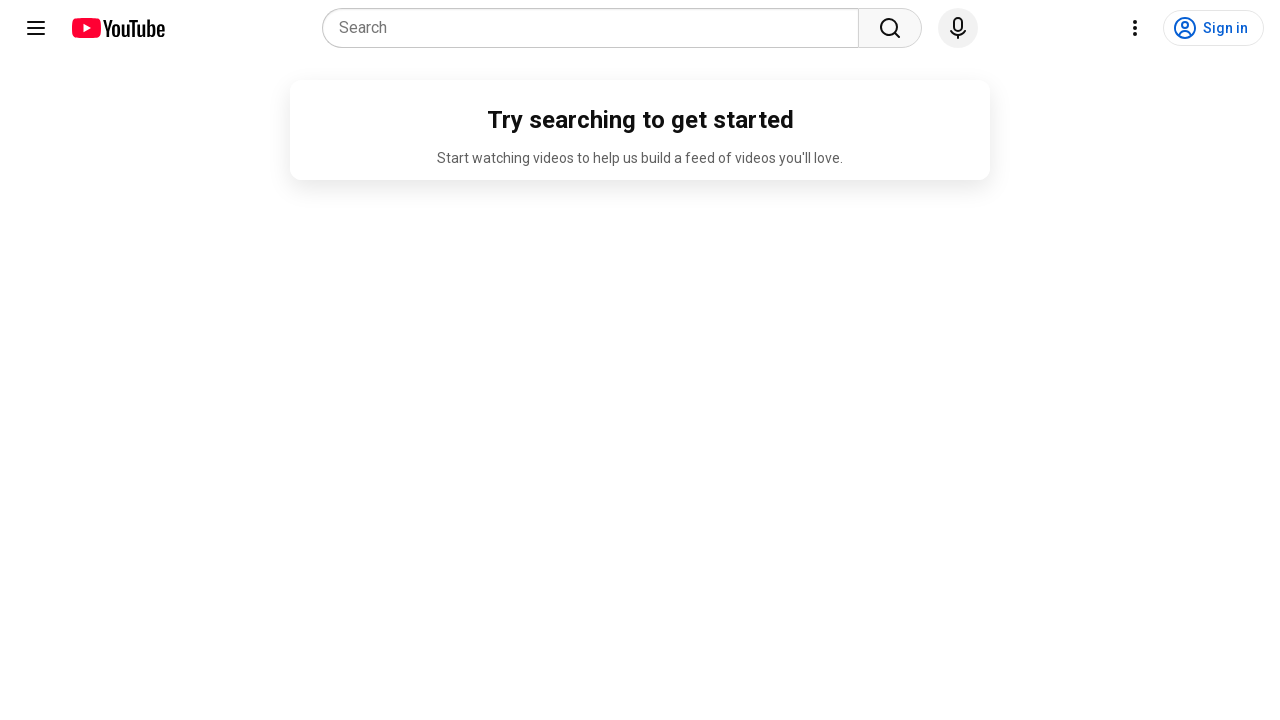

Navigated to YouTube homepage
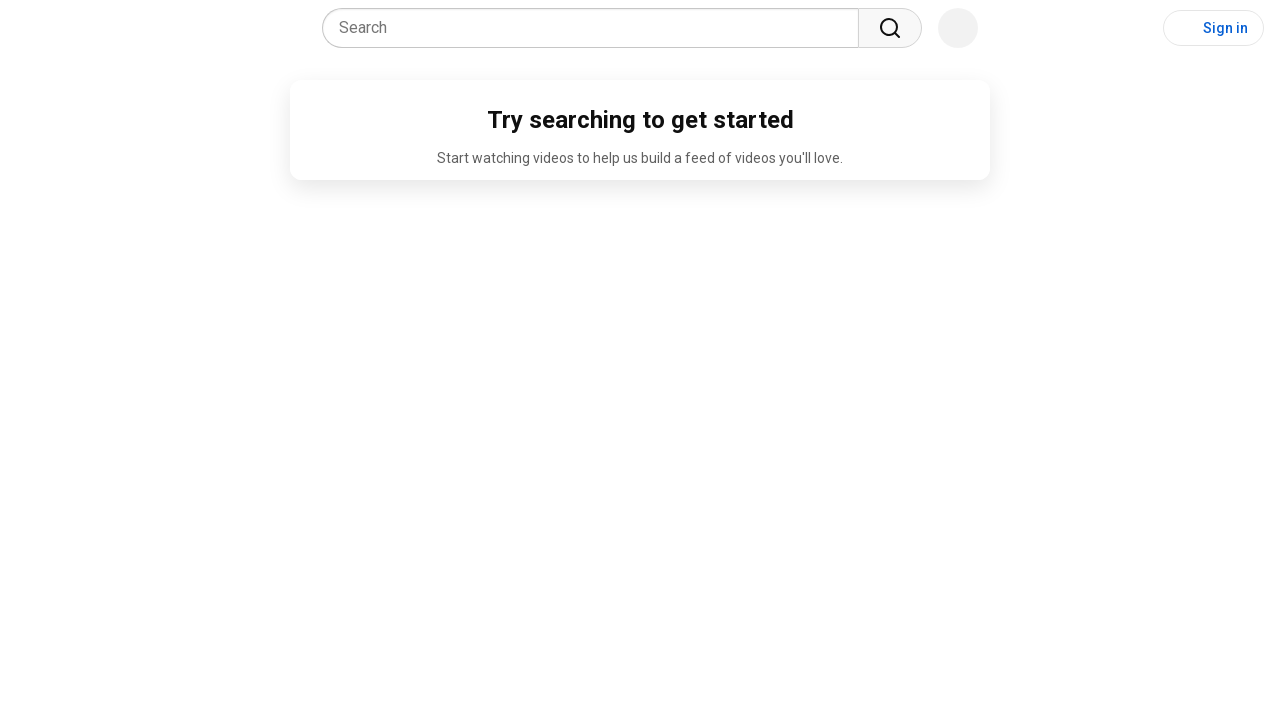

Located YouTube logo element
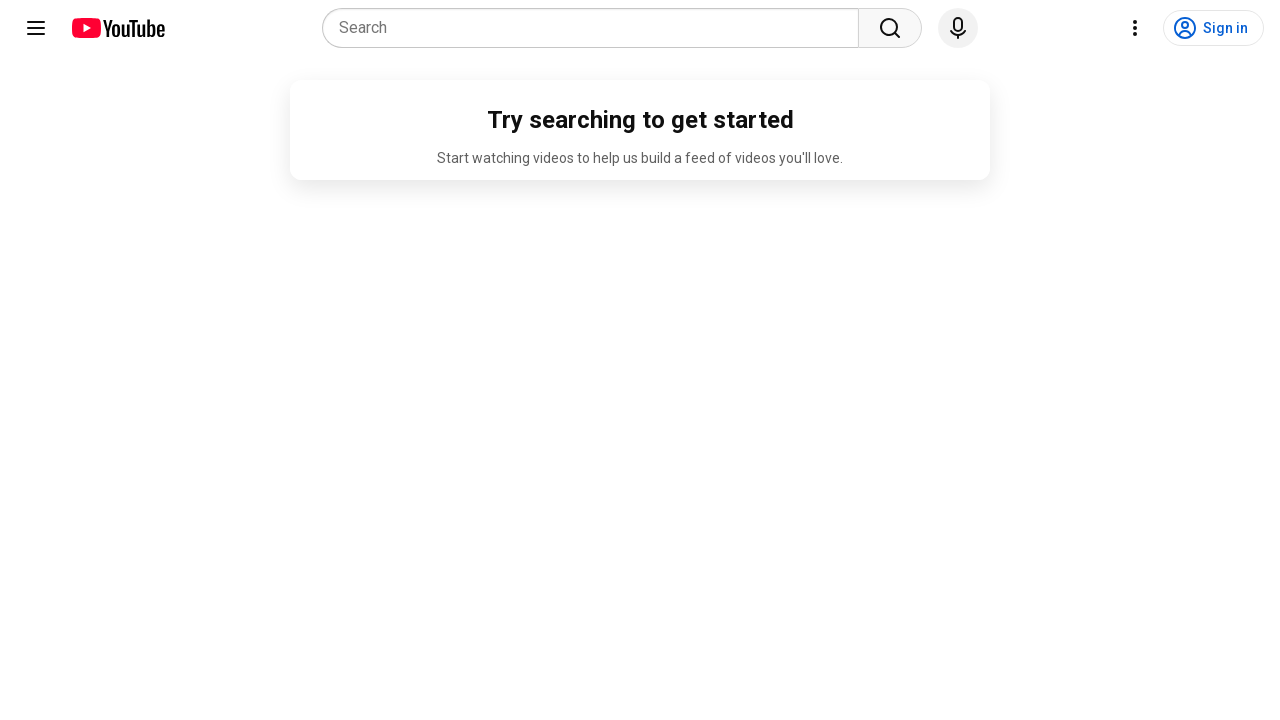

Verified YouTube logo is displayed on the page
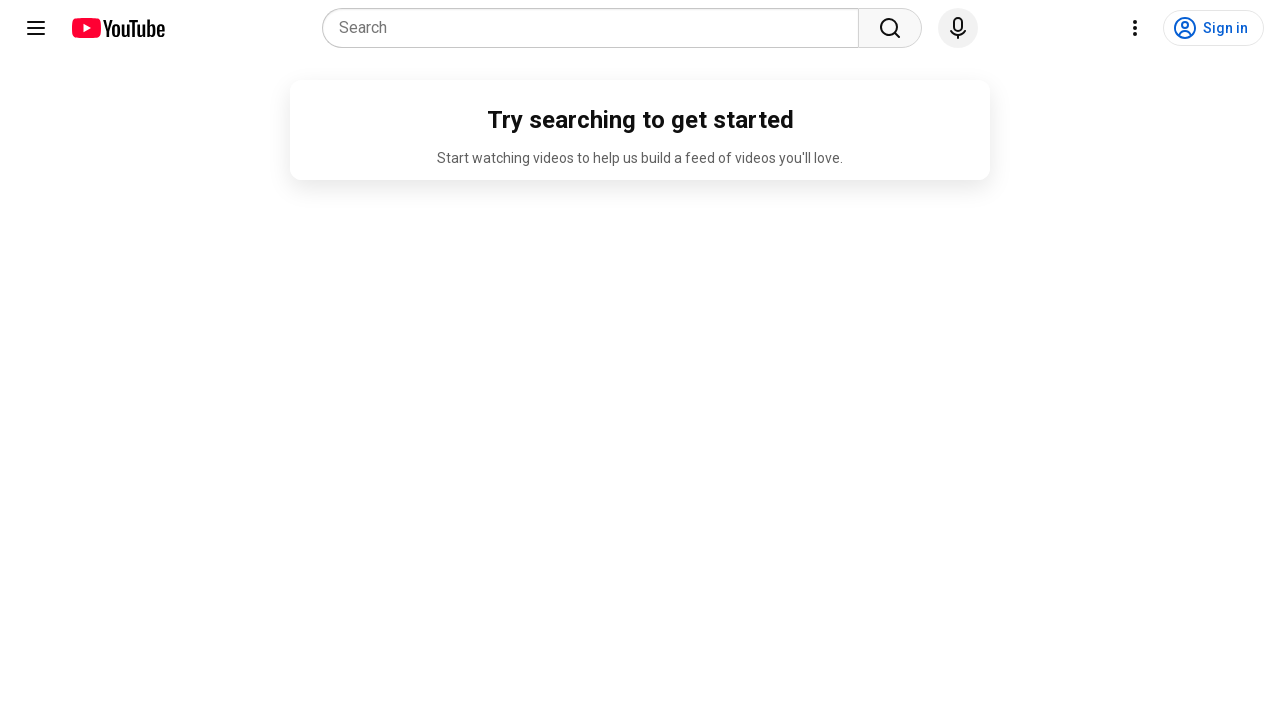

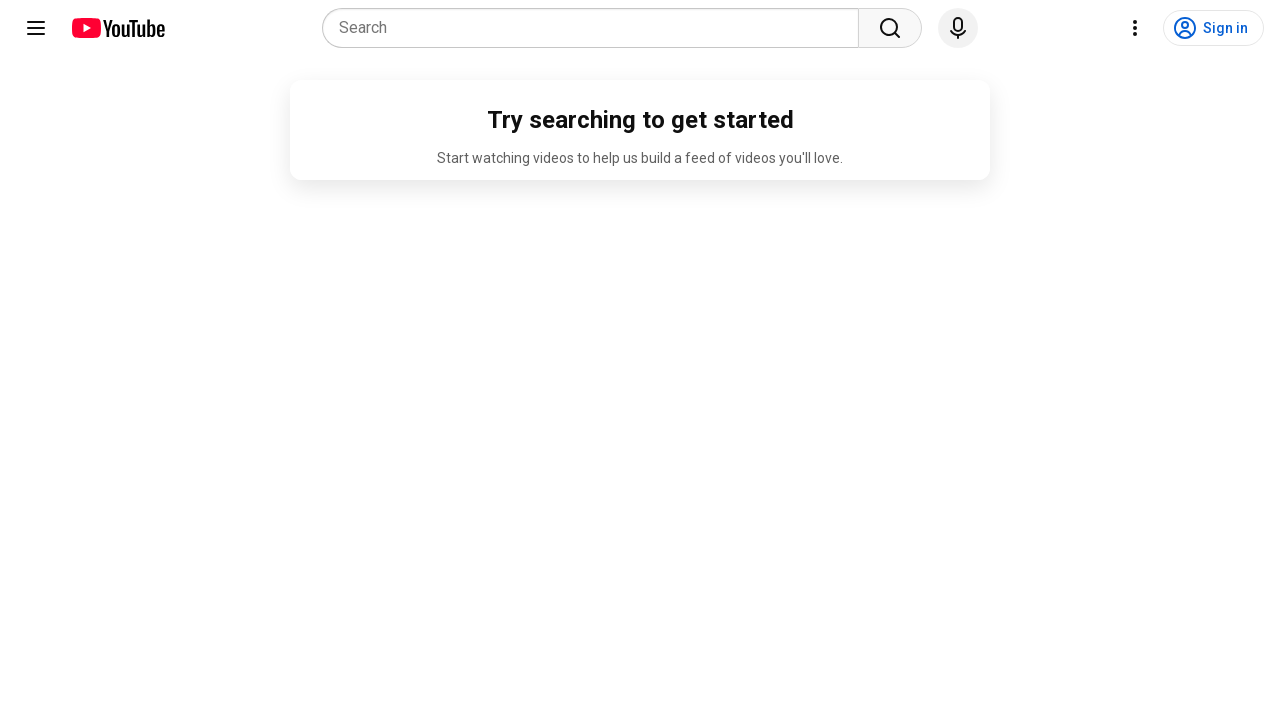